Tests opting out of A/B tests by adding a cookie after visiting the page, then refreshing and verifying the heading changes to indicate opt-out status

Starting URL: http://the-internet.herokuapp.com/abtest

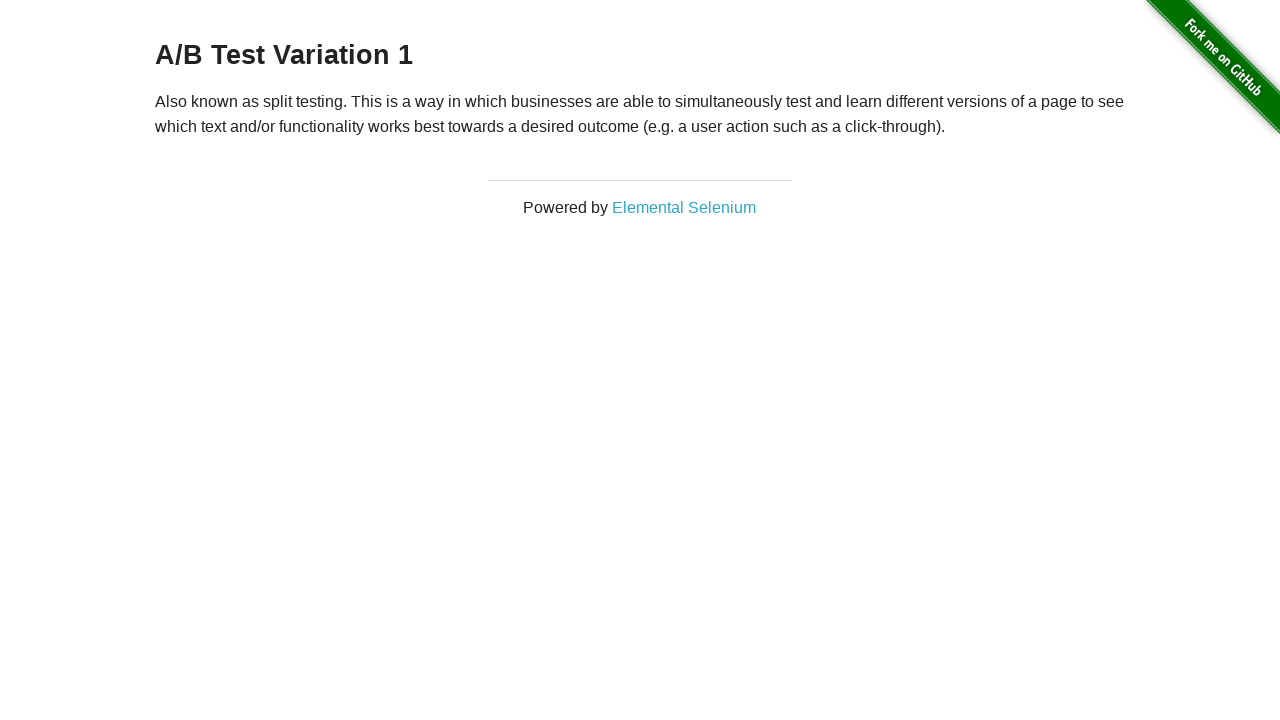

Waited for h3 heading to load on A/B test page
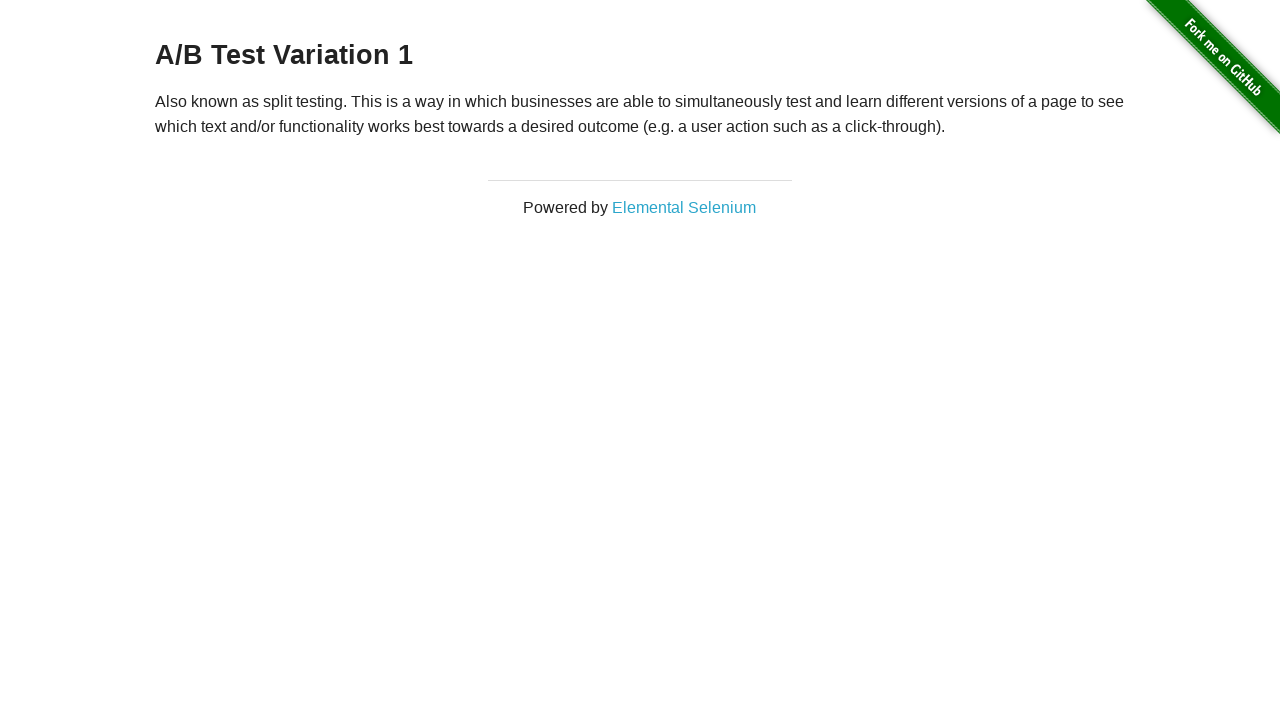

Retrieved initial heading text
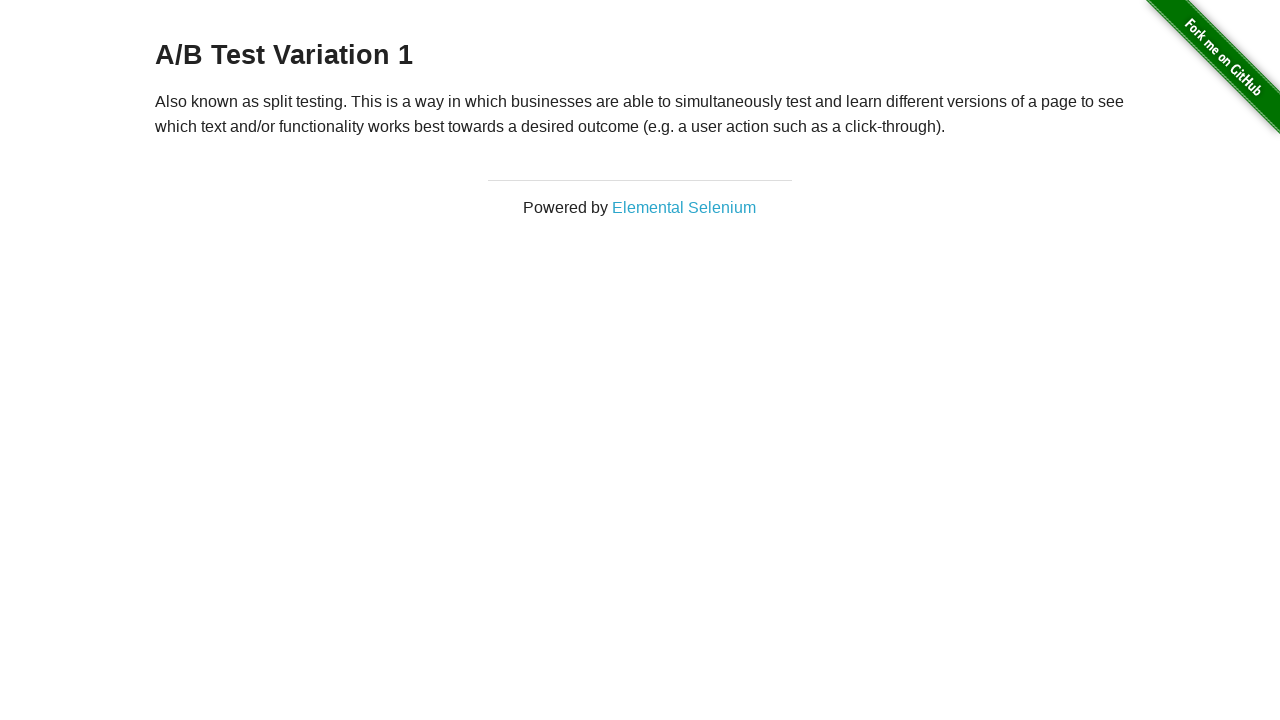

Verified initial heading starts with 'A/B Test'
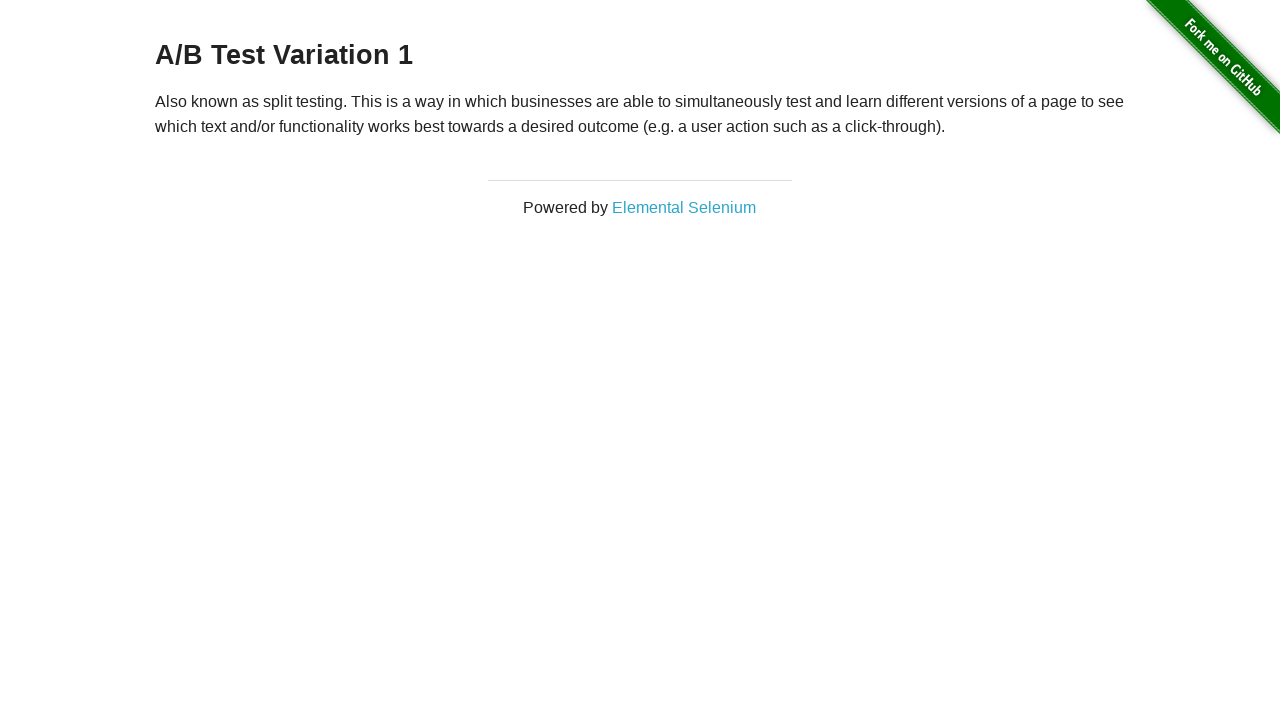

Added optimizelyOptOut cookie to opt out of A/B tests
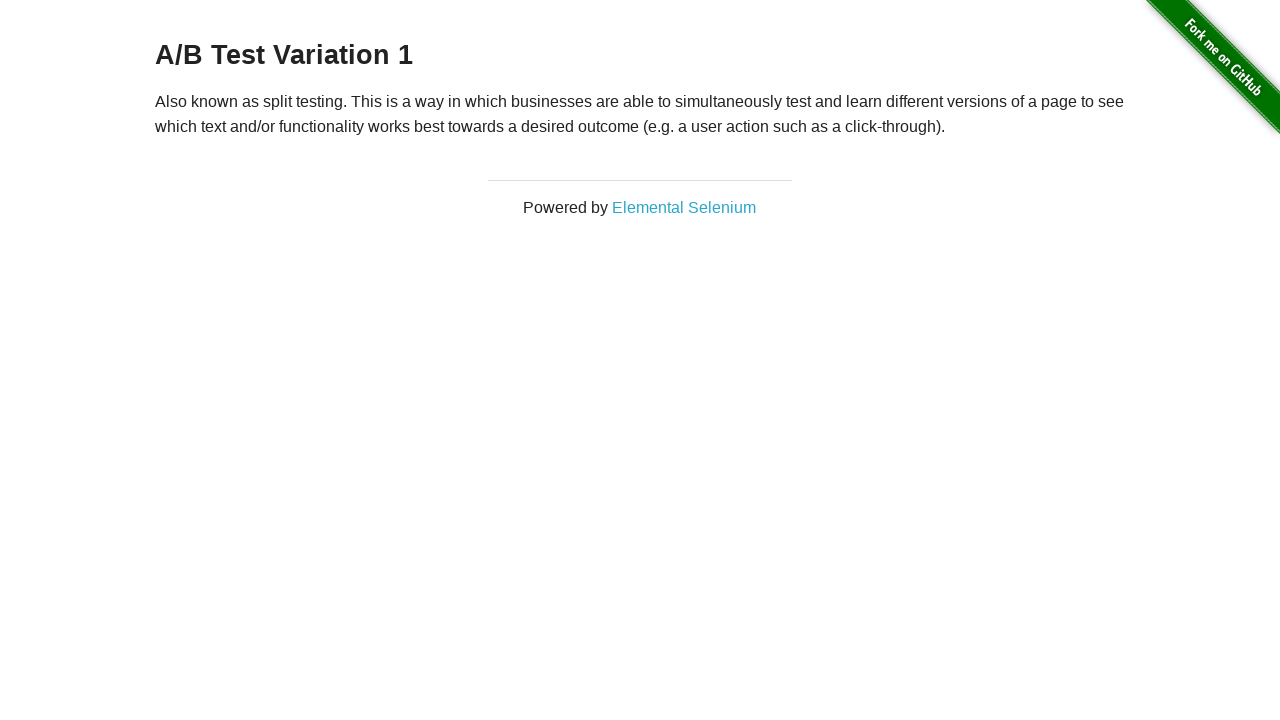

Reloaded page to apply opt-out cookie
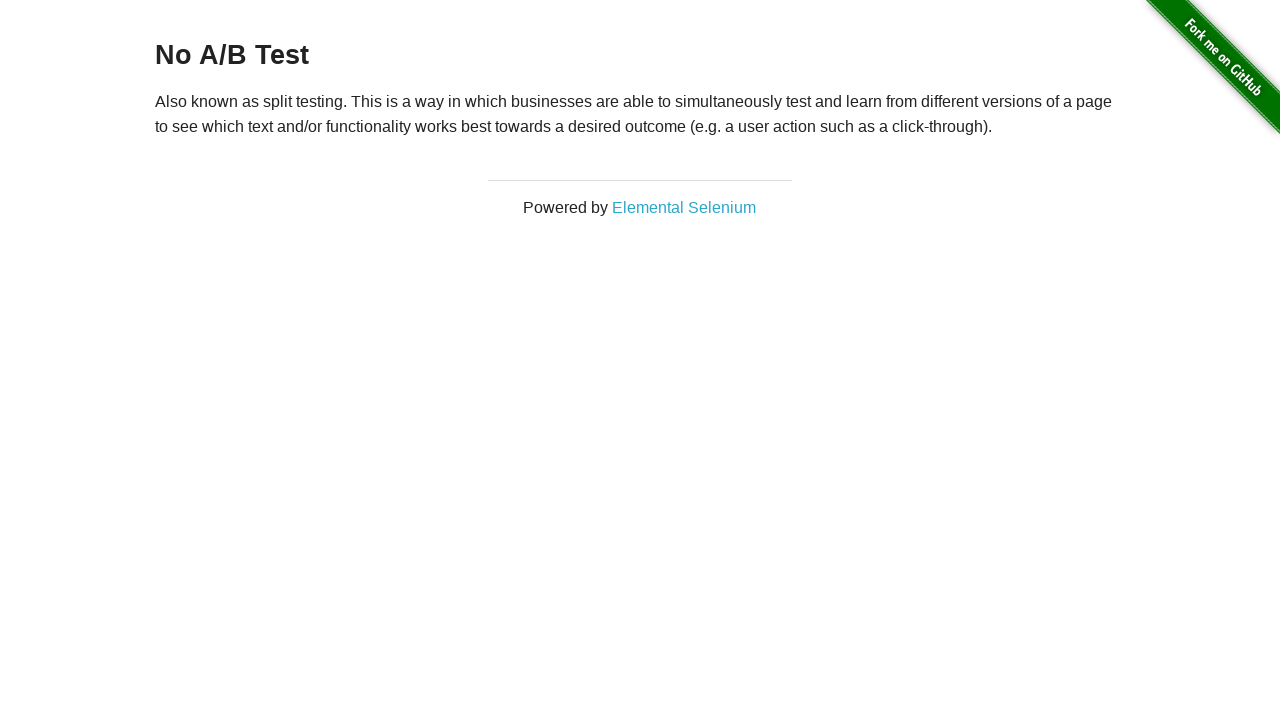

Waited for h3 heading after page reload
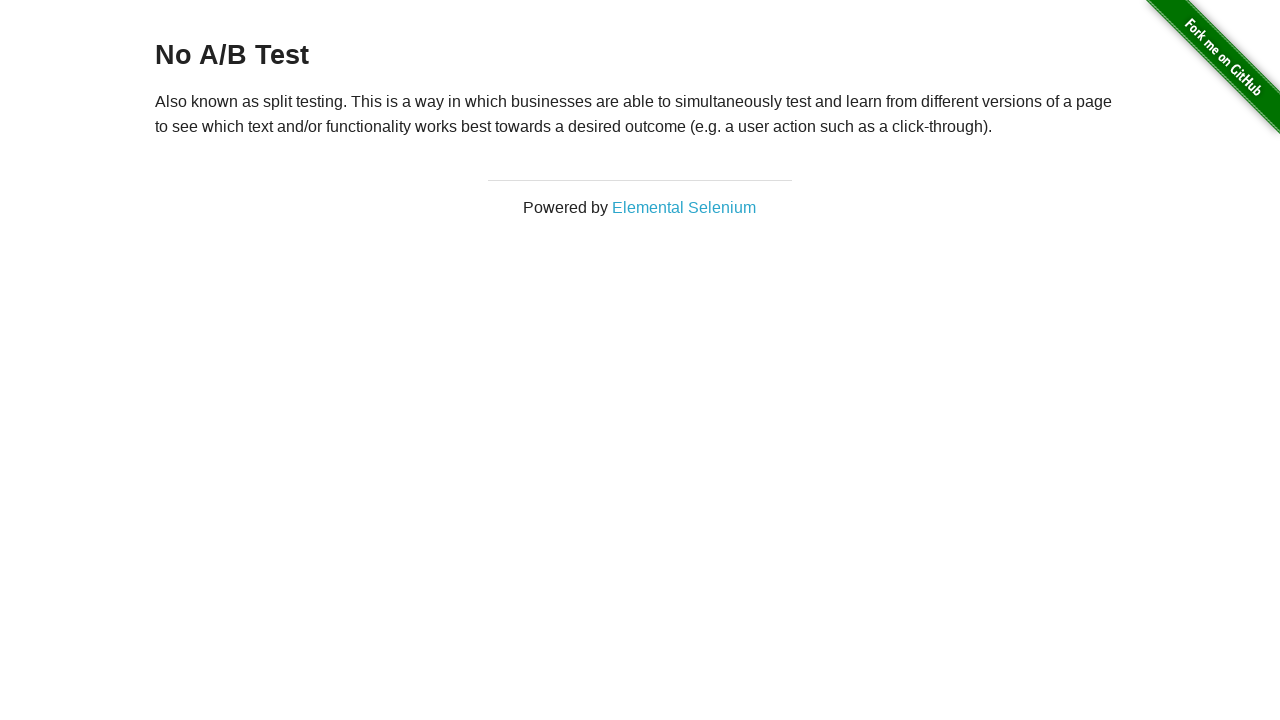

Retrieved heading text after opt-out
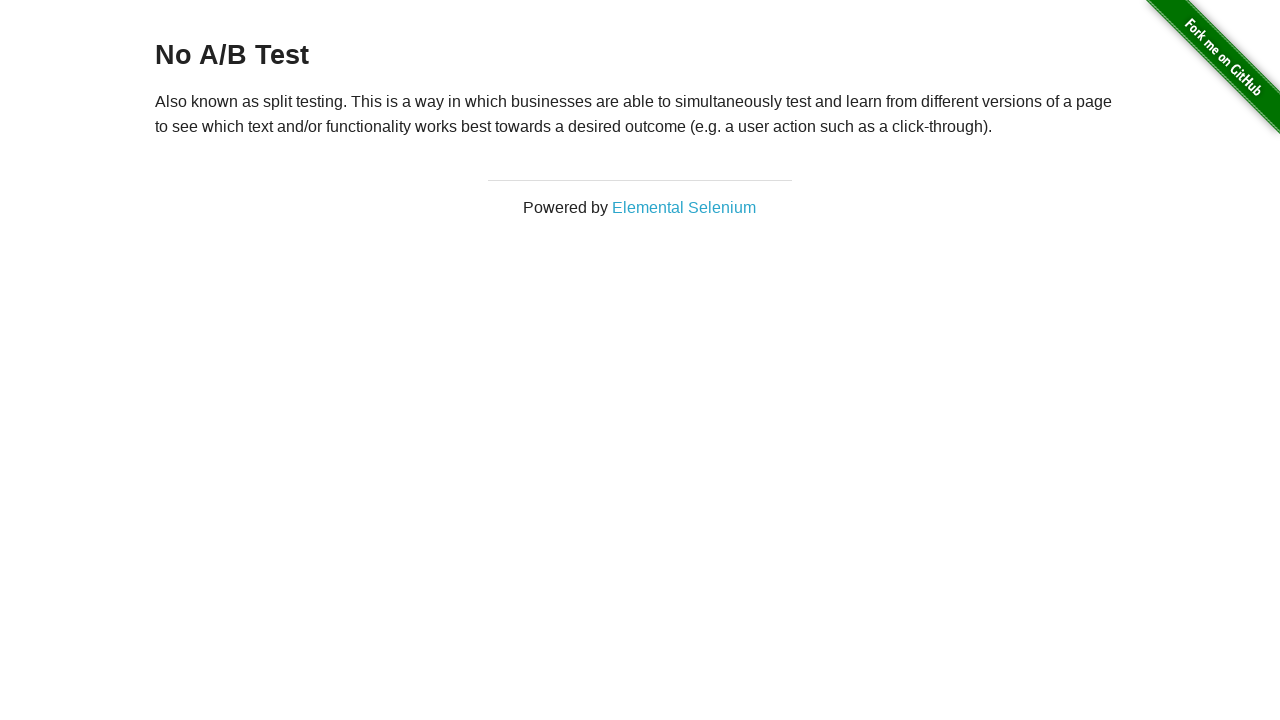

Verified heading now starts with 'No A/B Test' indicating opt-out status
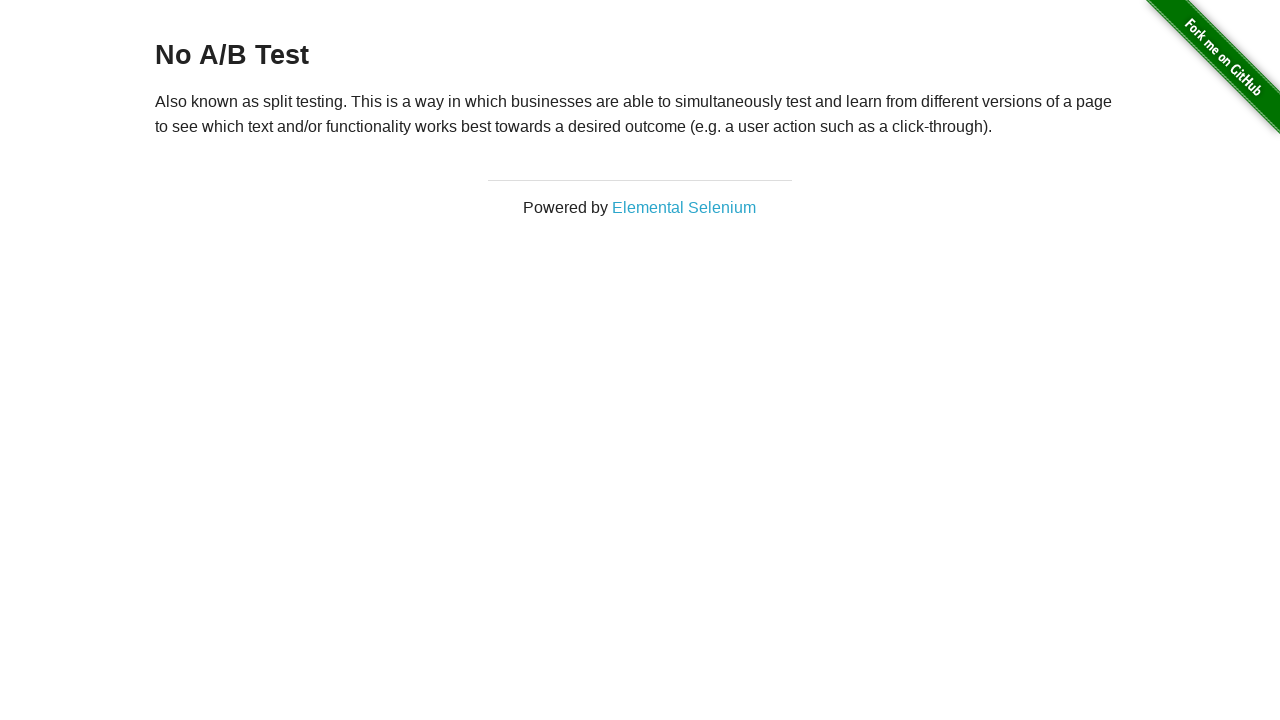

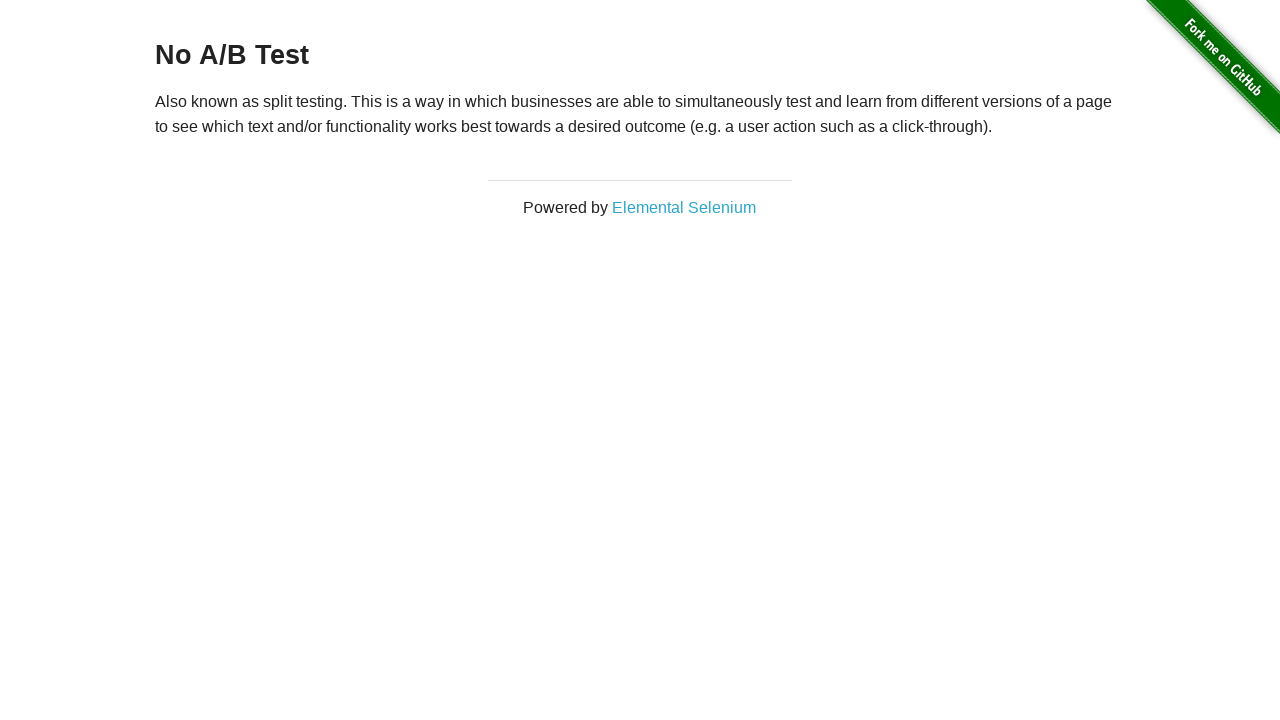